Tests e-commerce shopping cart functionality by adding multiple products (Brocolli, Cauliflower, Cucumber) to the cart, proceeding to checkout, and applying a promo code.

Starting URL: https://rahulshettyacademy.com/seleniumPractise/#/

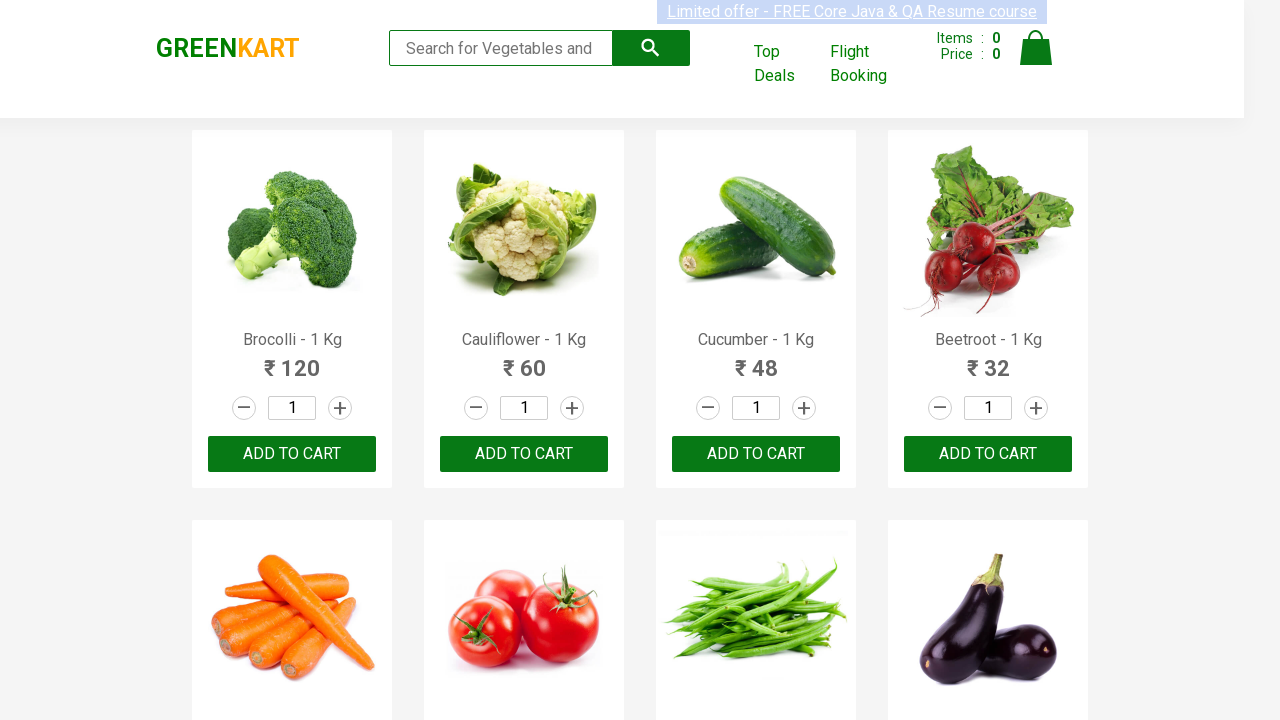

Waited for product list to load
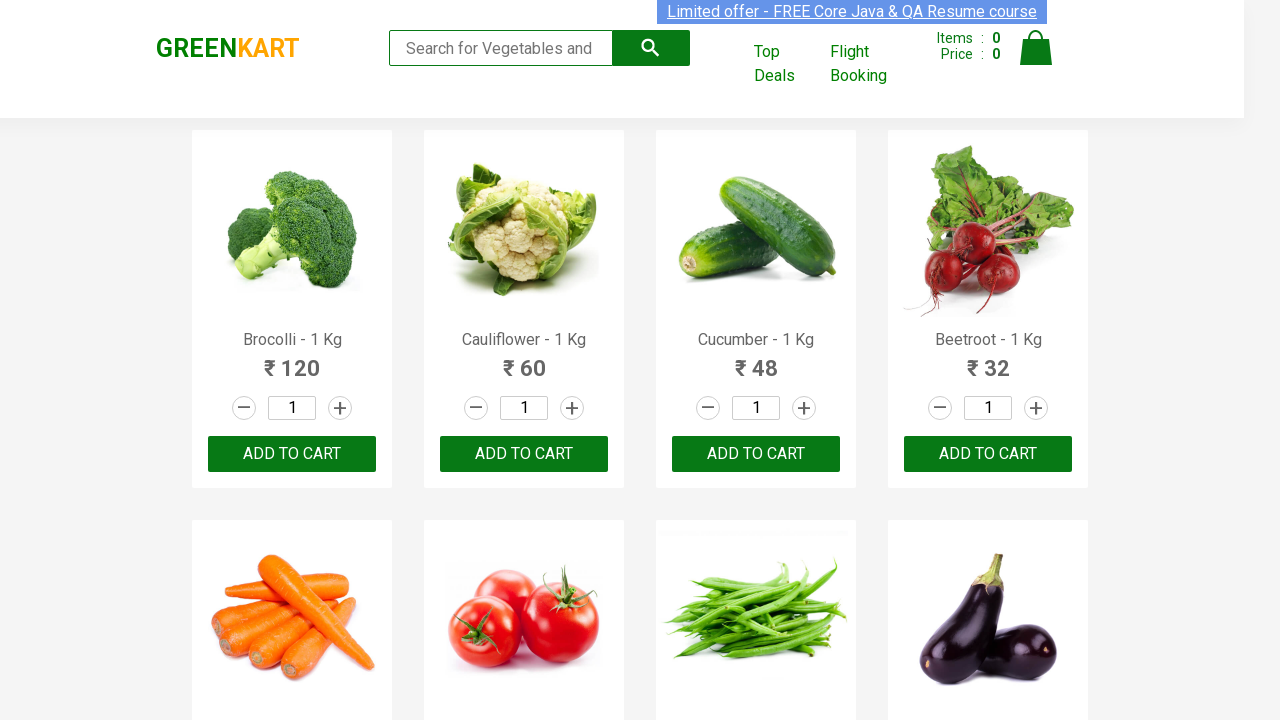

Added Brocolli to cart at (292, 454) on //h4[contains(text(),'Brocolli')]/parent::div//div/button
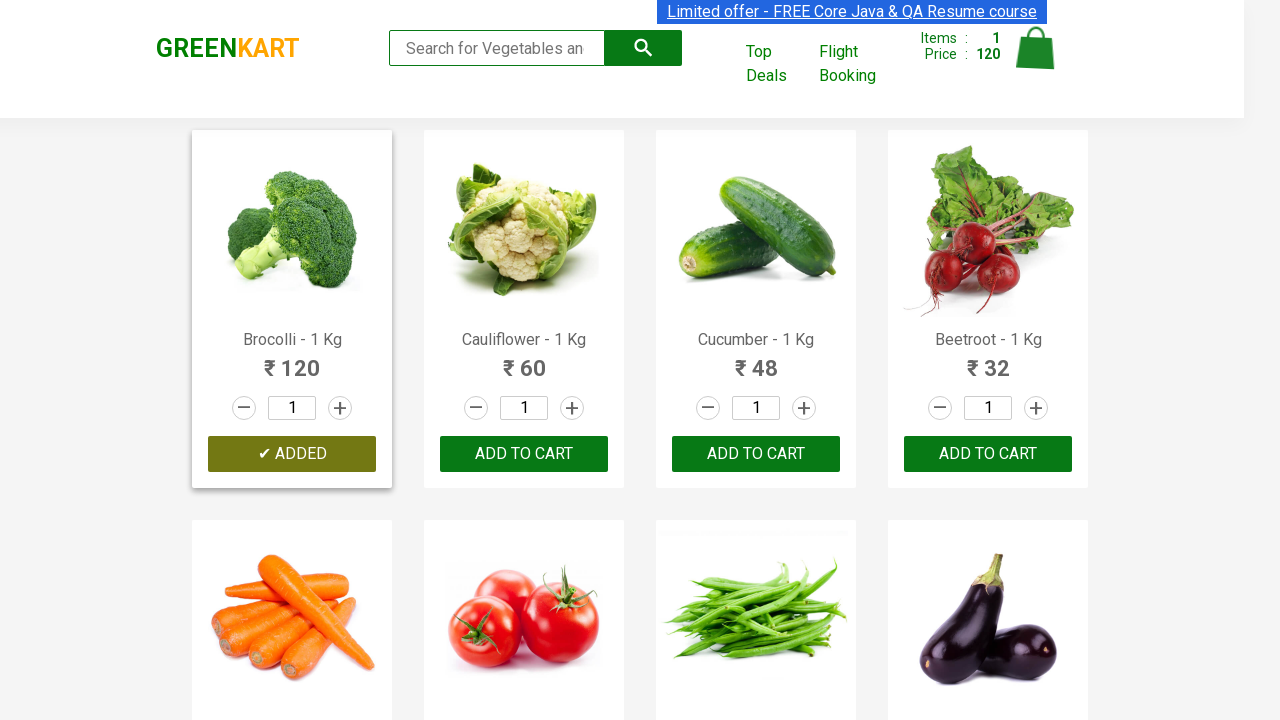

Added Cauliflower to cart at (524, 454) on //h4[contains(text(),'Cauliflower')]/parent::div//div/button
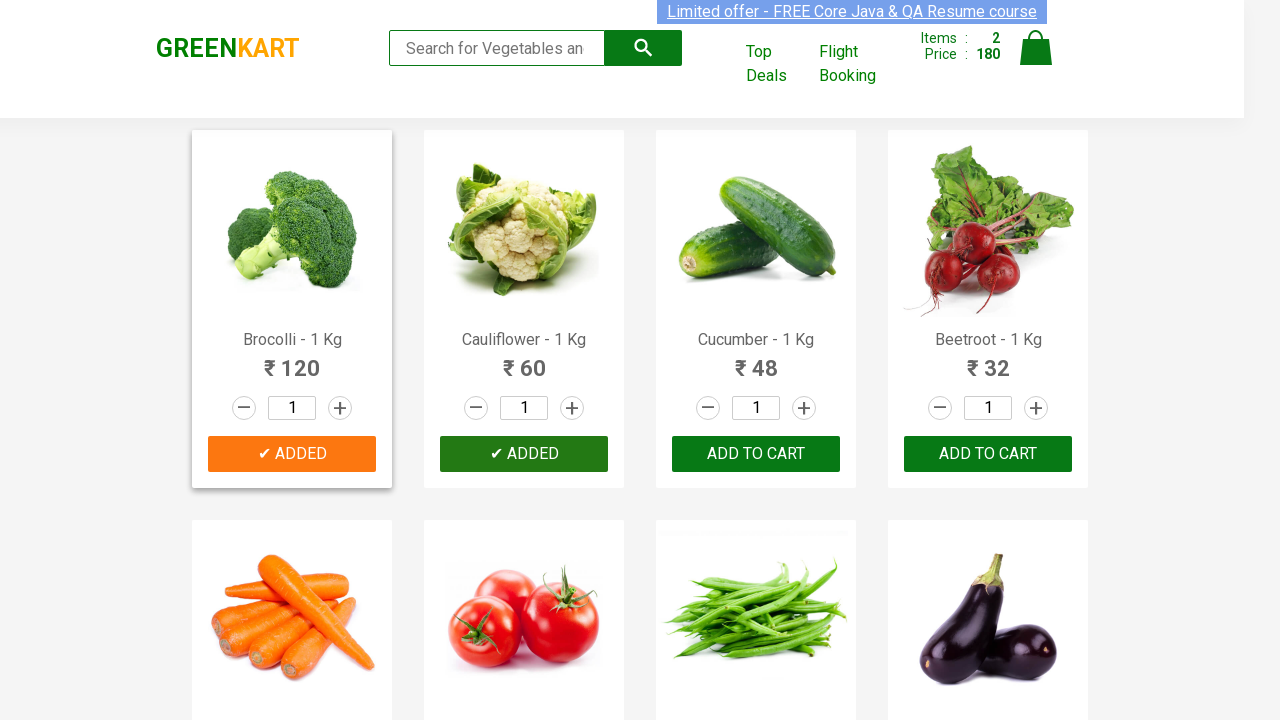

Added Cucumber to cart at (756, 454) on //h4[contains(text(),'Cucumber')]/parent::div//div/button
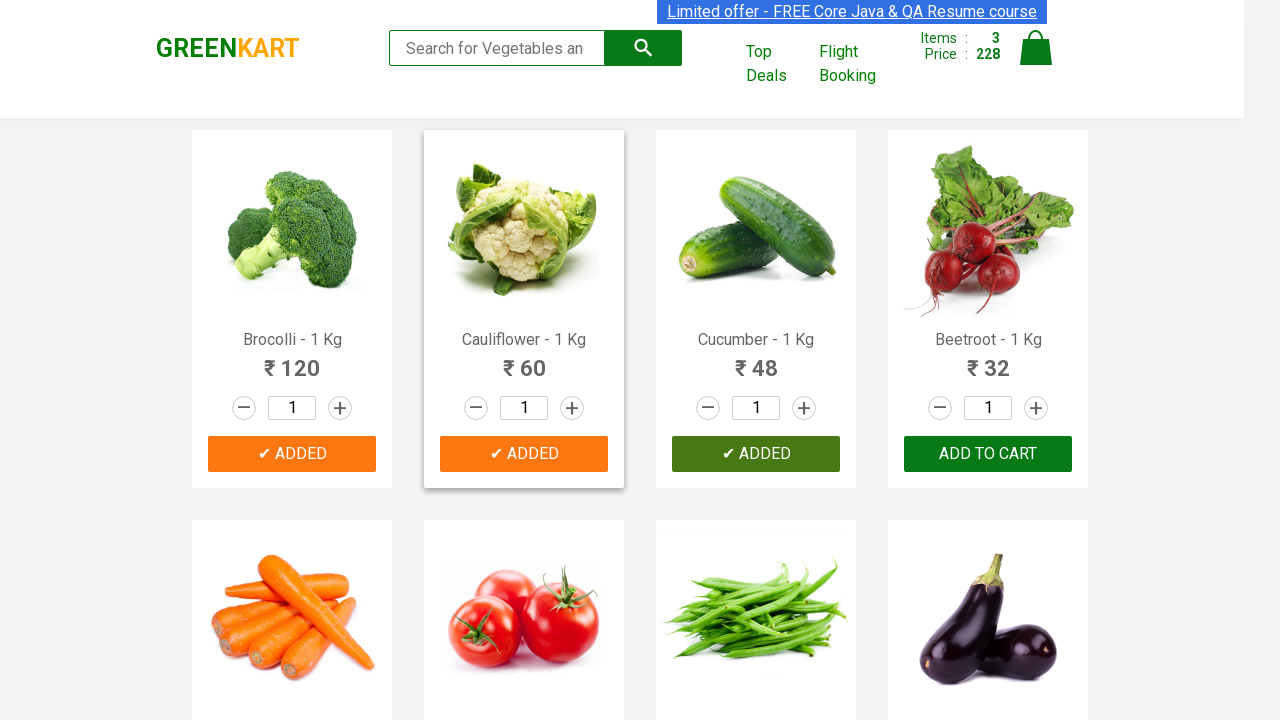

Clicked on cart icon at (1036, 48) on img[alt='Cart']
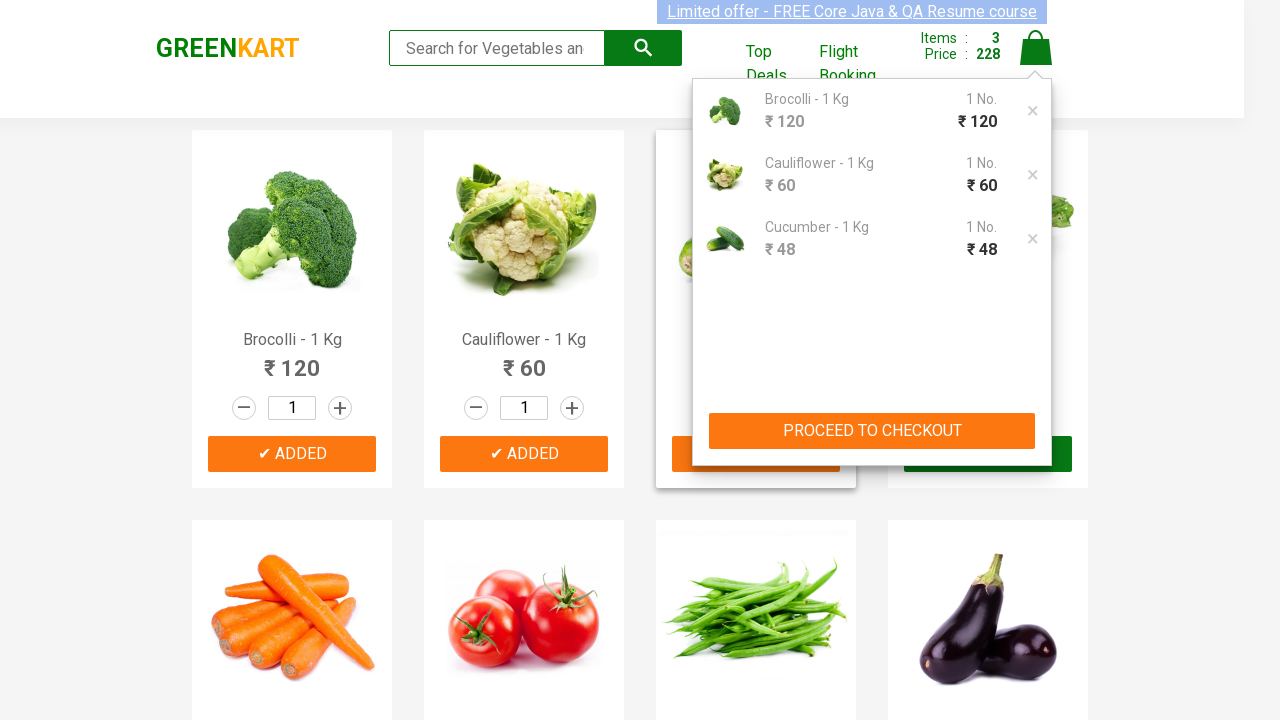

Clicked PROCEED TO CHECKOUT button at (872, 431) on button:text('PROCEED TO CHECKOUT')
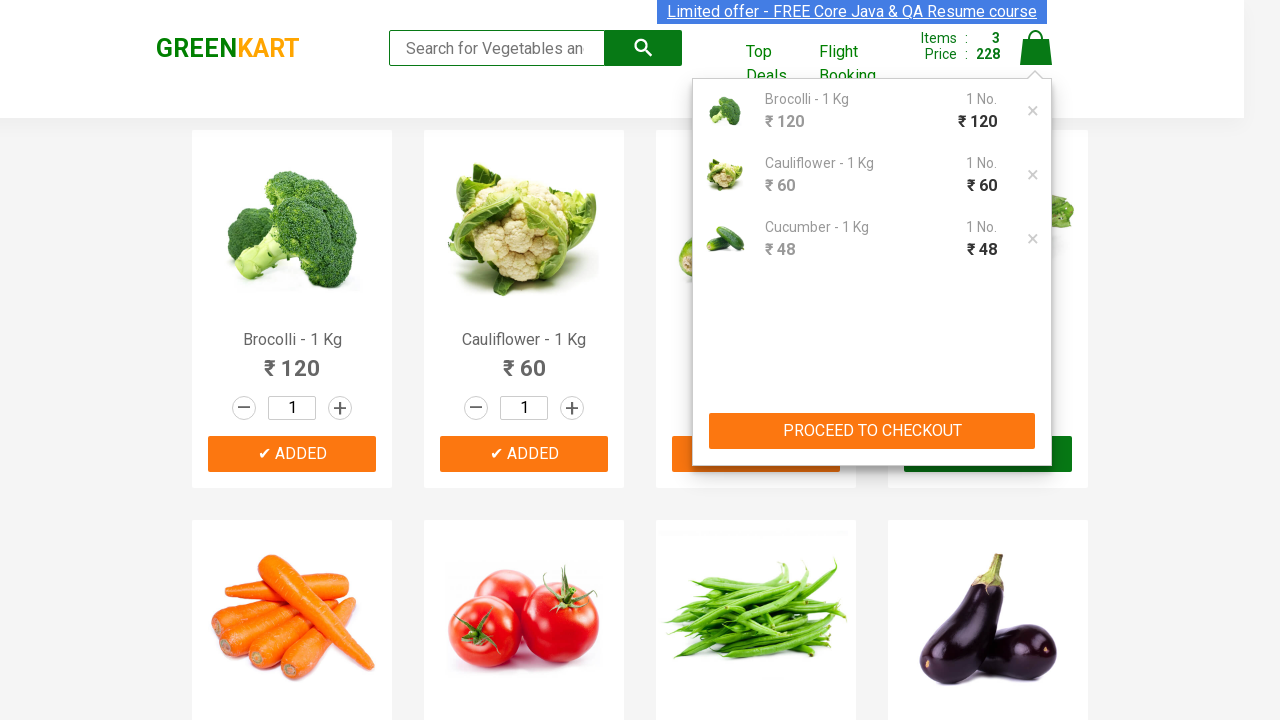

Promo code input field became visible
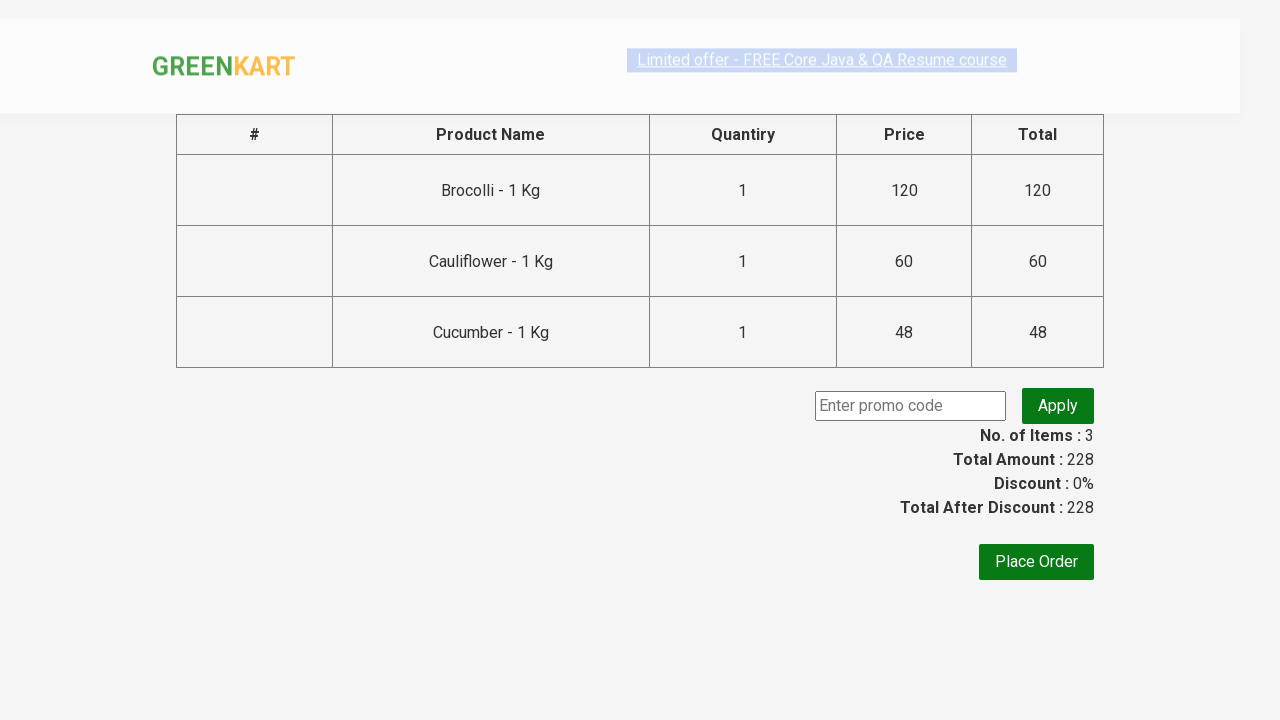

Entered promo code 'rahulshettyacademy' on input.promoCode
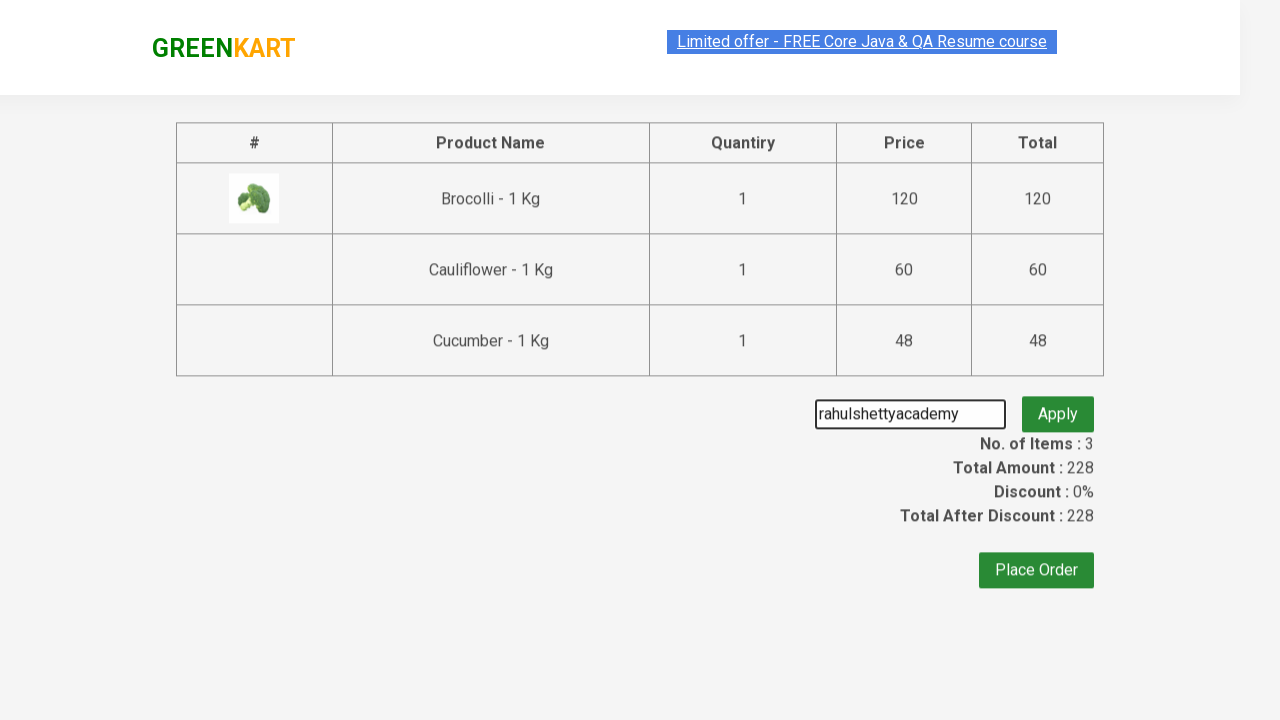

Clicked apply promo button at (1058, 406) on button.promoBtn
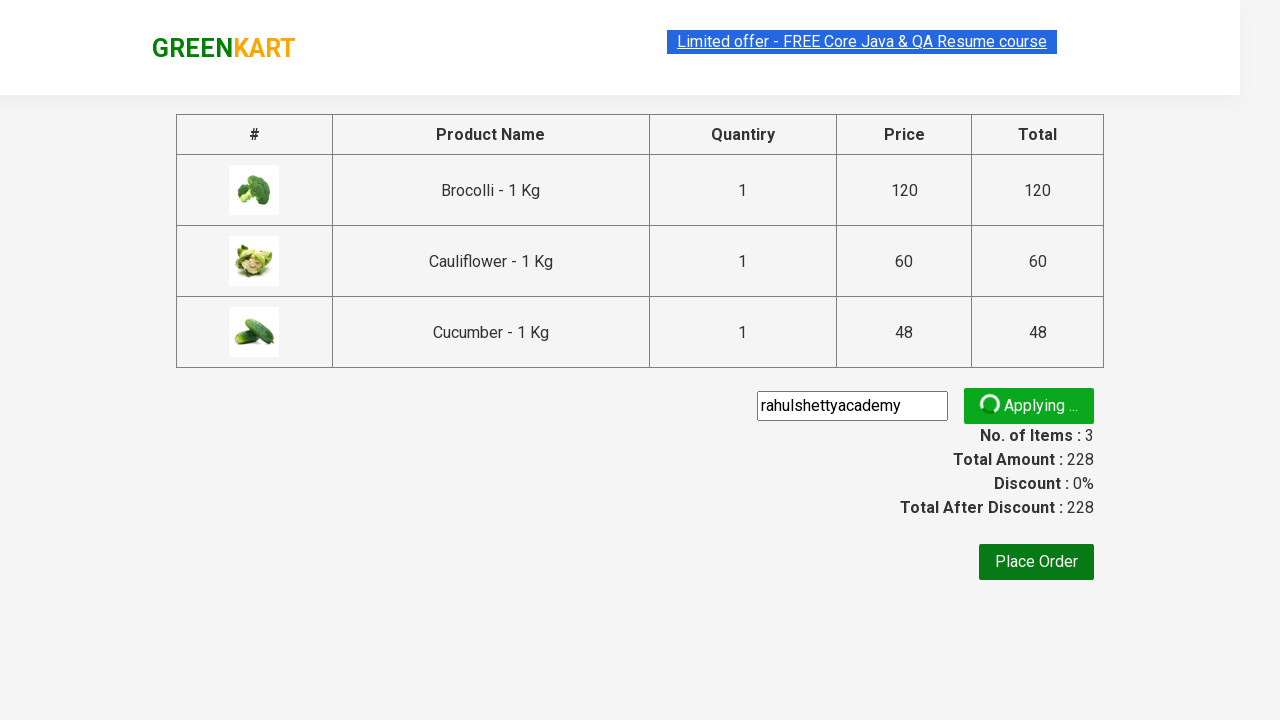

Waited 3 seconds for promo code to be applied
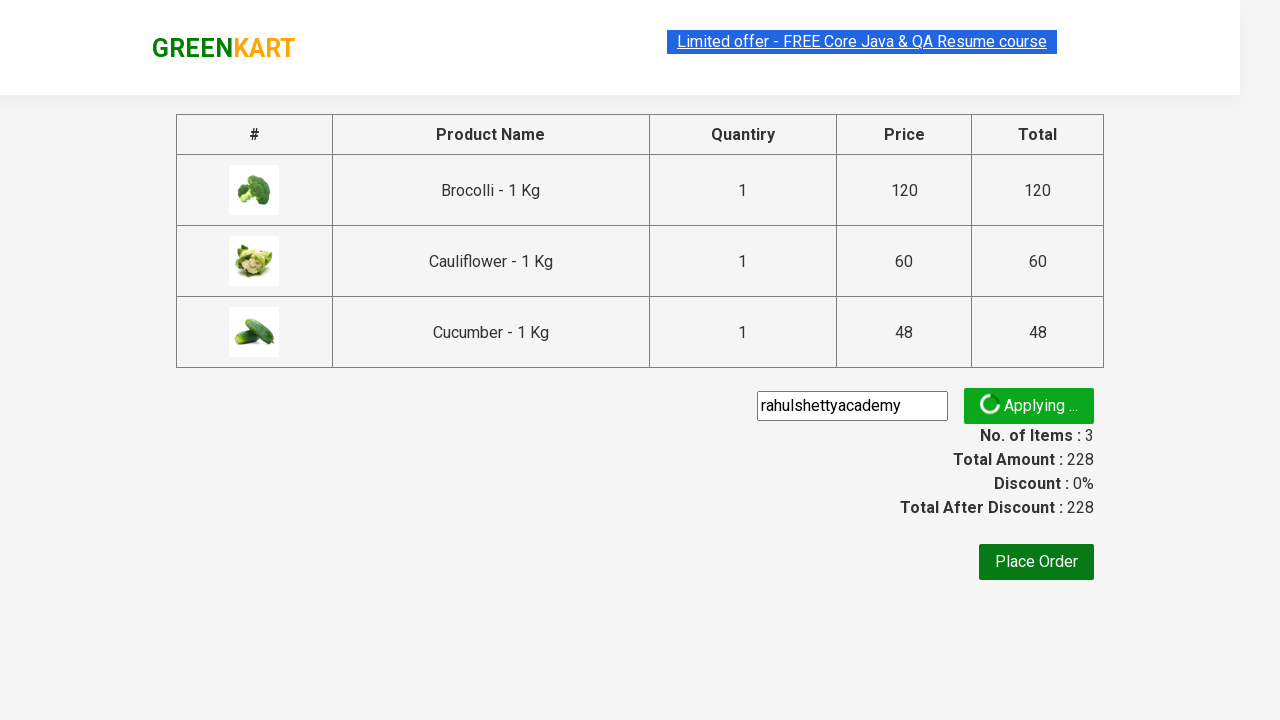

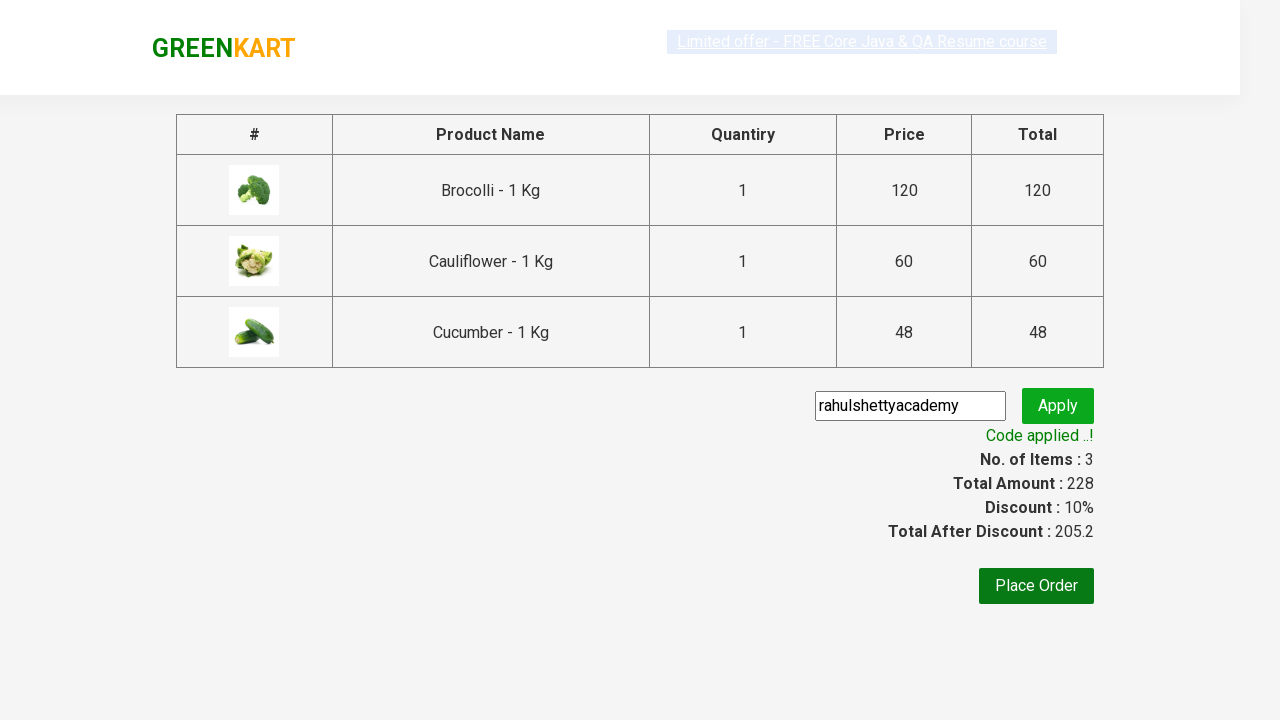